Tests navigation by clicking the "About Us" link on the homepage and verifying the page changes

Starting URL: https://v1.training-support.net/

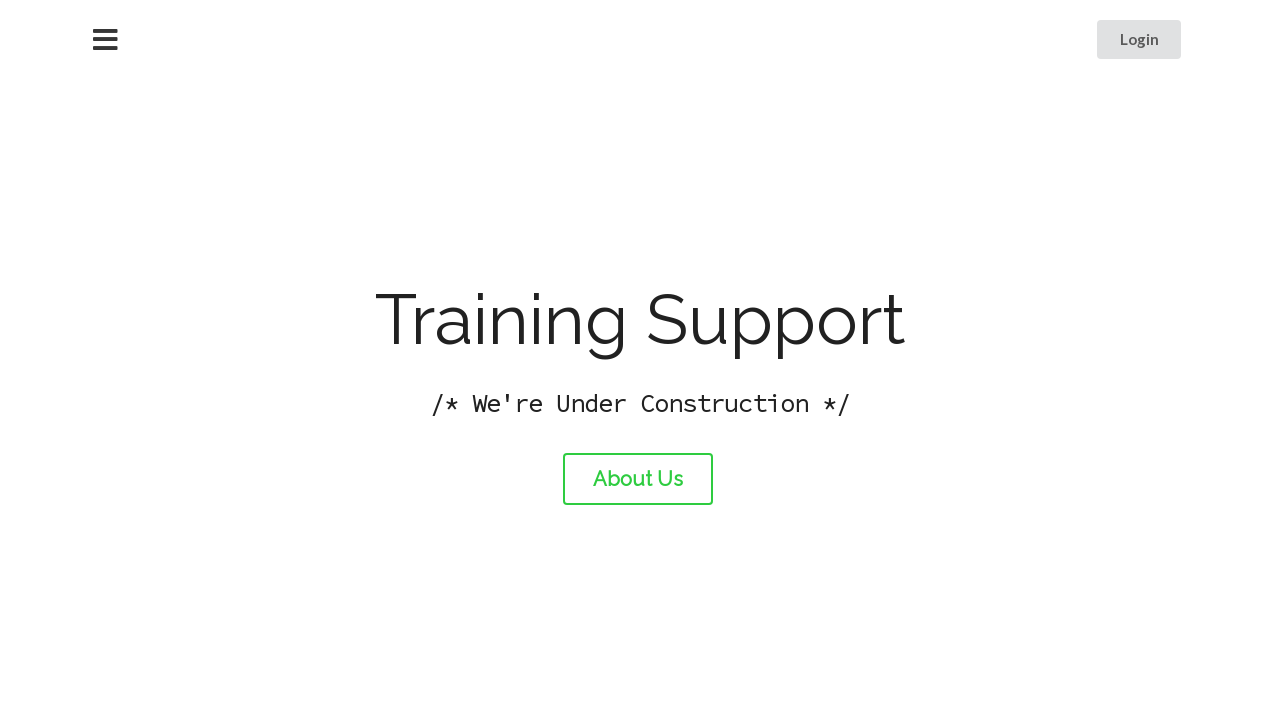

Clicked the 'About Us' link at (638, 479) on #about-link
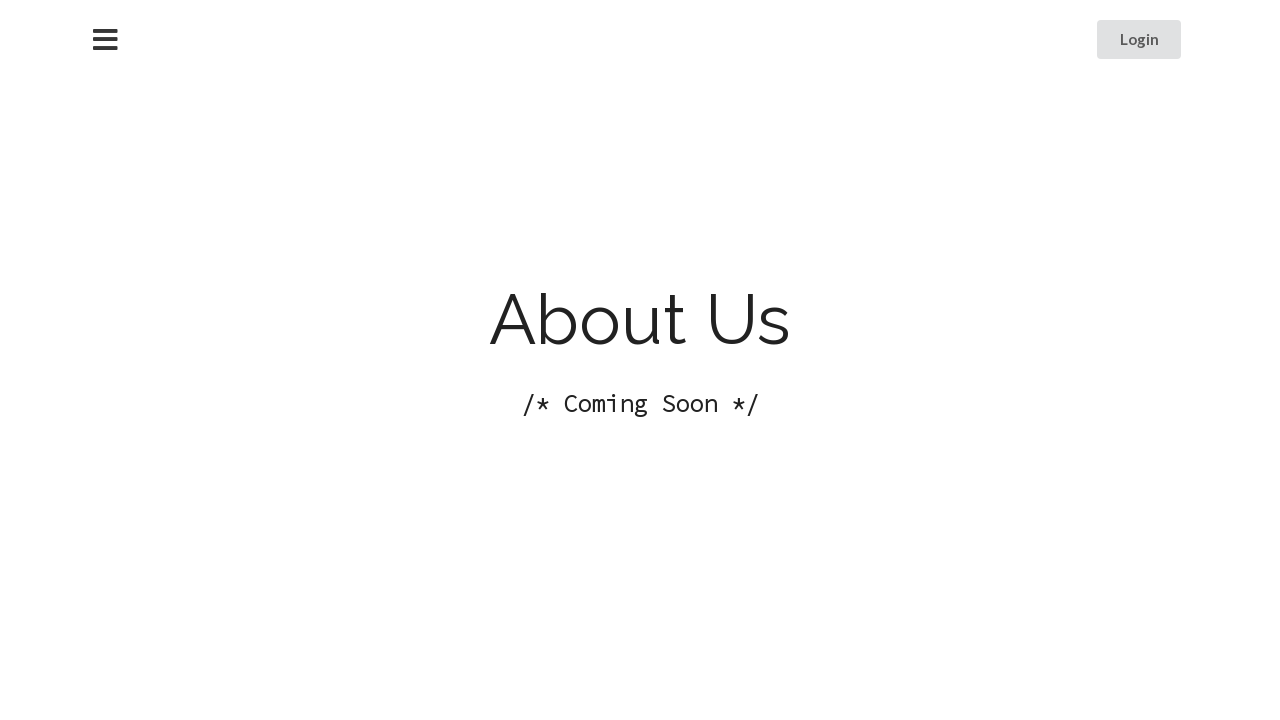

Navigation completed and DOM content loaded
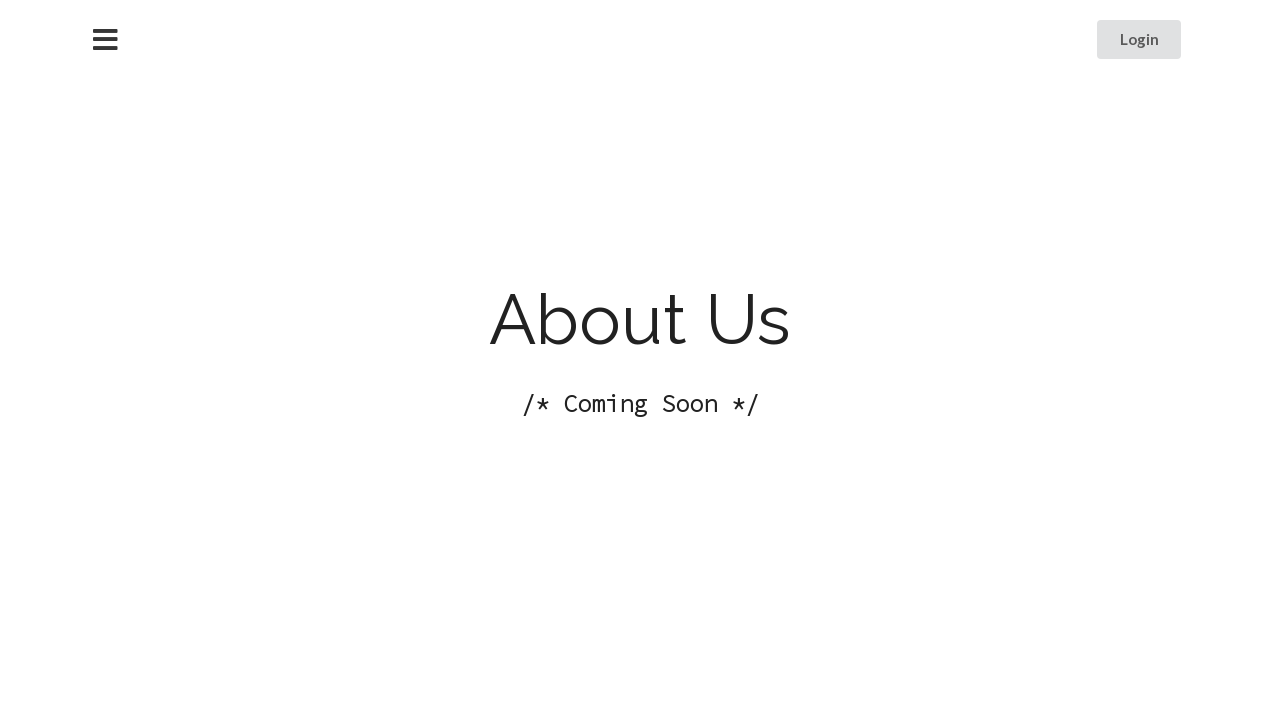

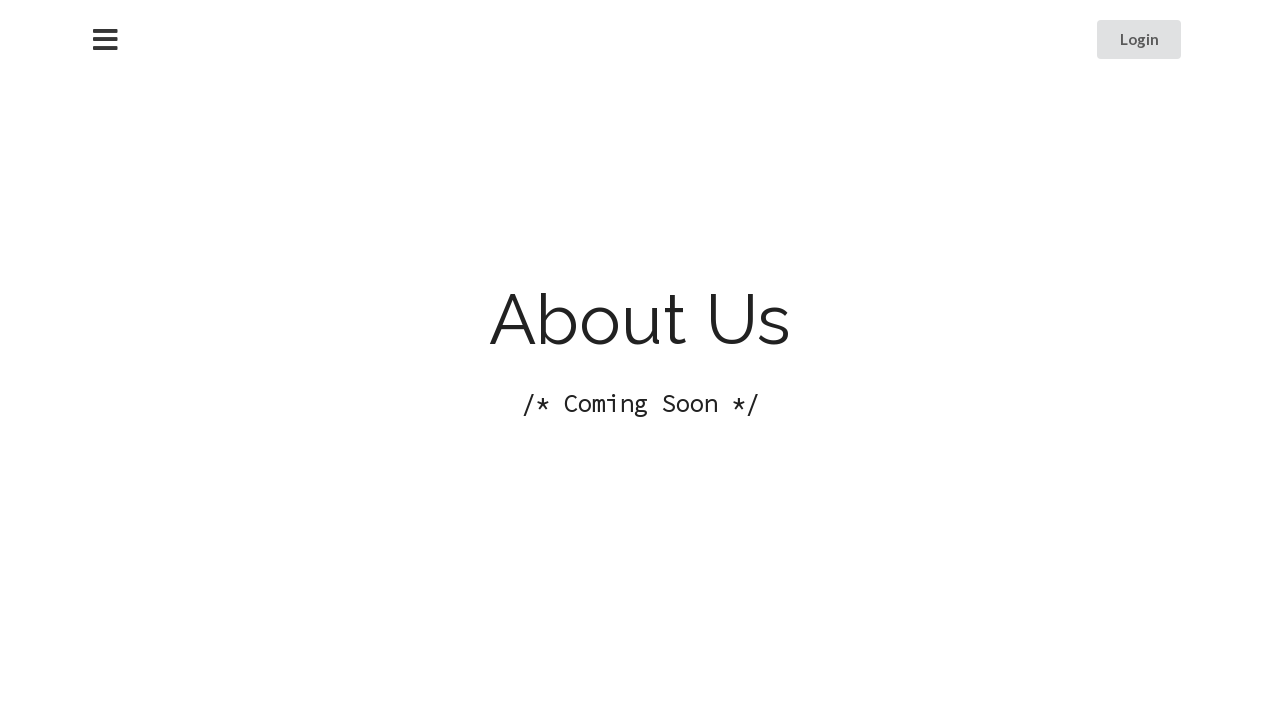